Navigates to Watford Community Housing homepage and verifies the page title content

Starting URL: https://www.wcht.org.uk/

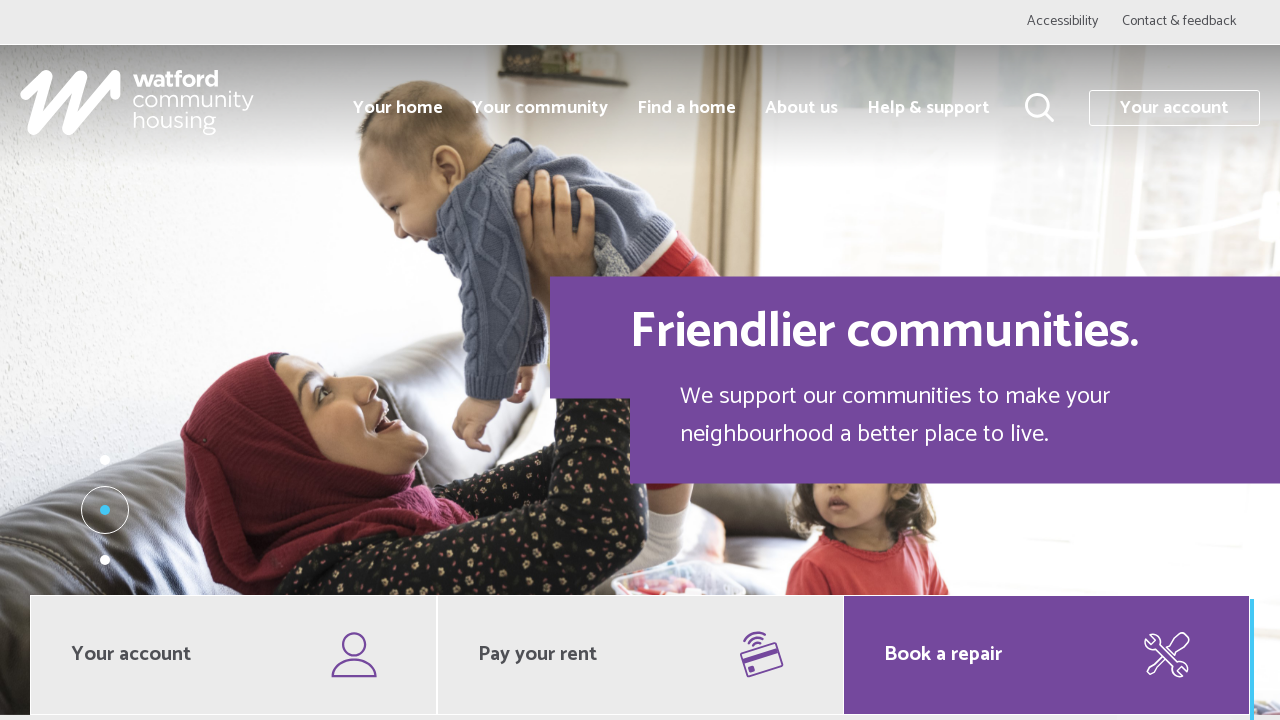

Retrieved page title from Watford Community Housing homepage
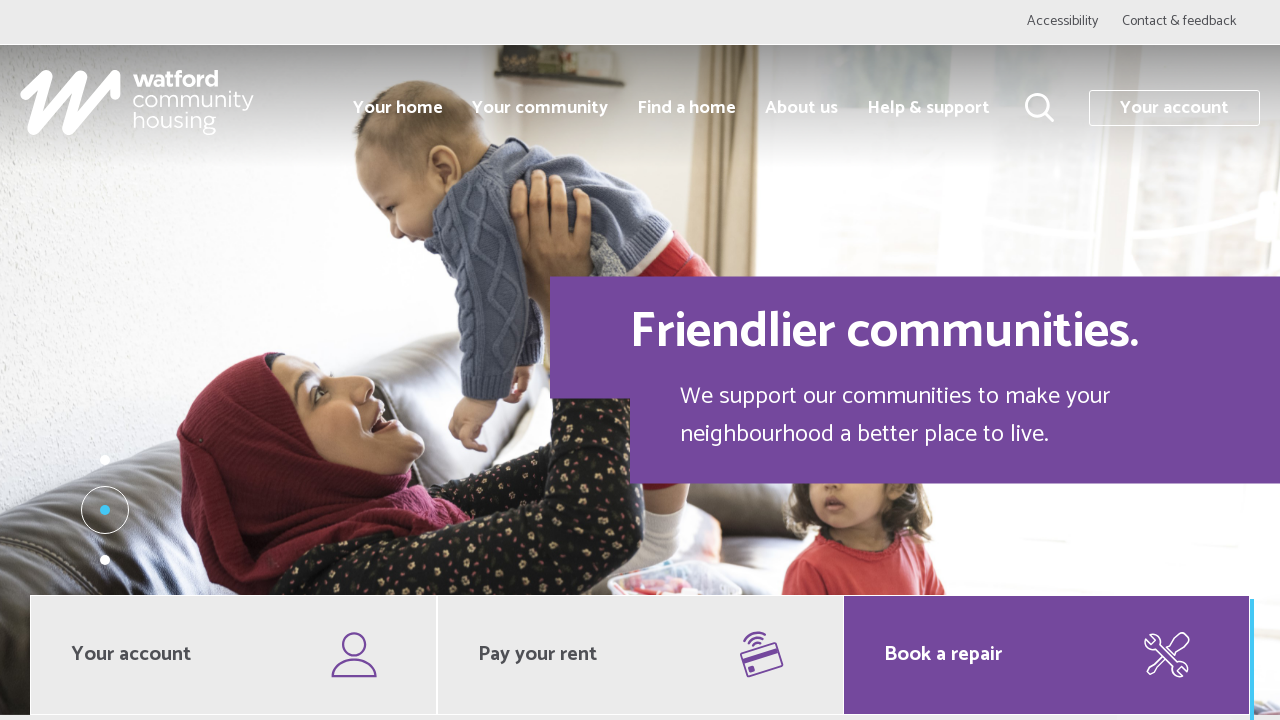

Verified page title matches expected value: 'Watford Community Housing homepage | Watford Community Housing'
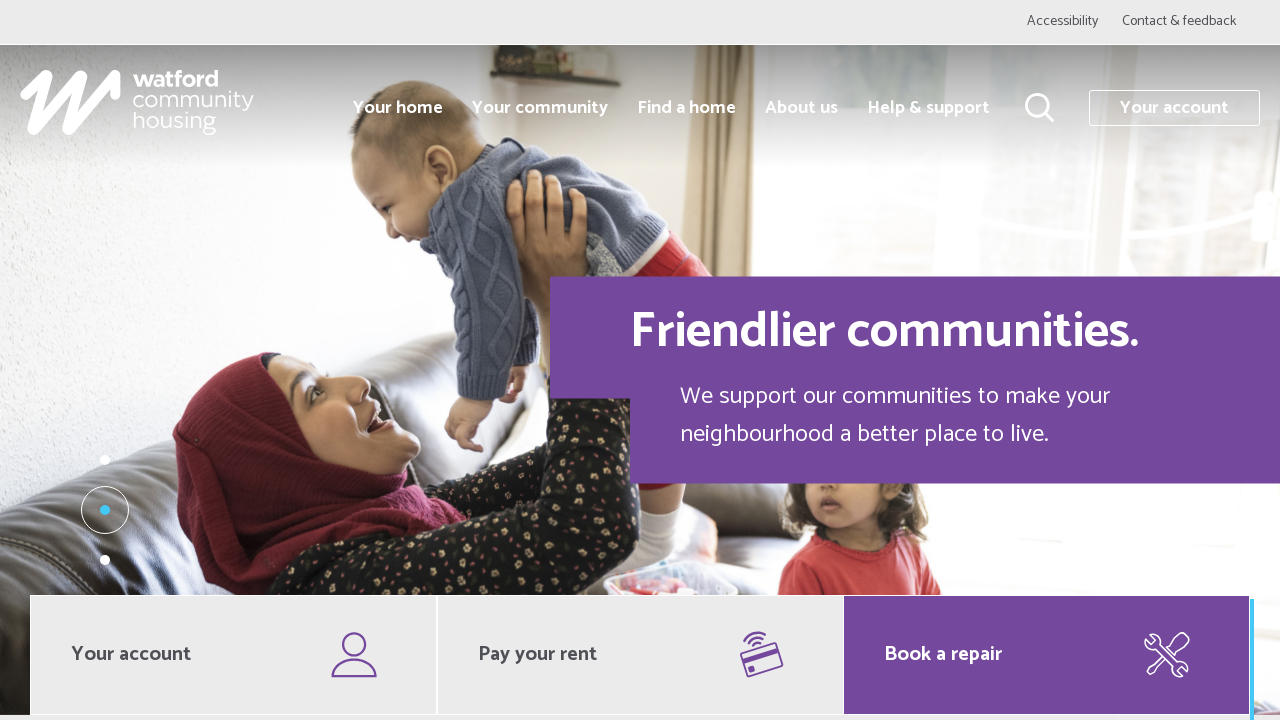

Verified page title contains 'homepage'
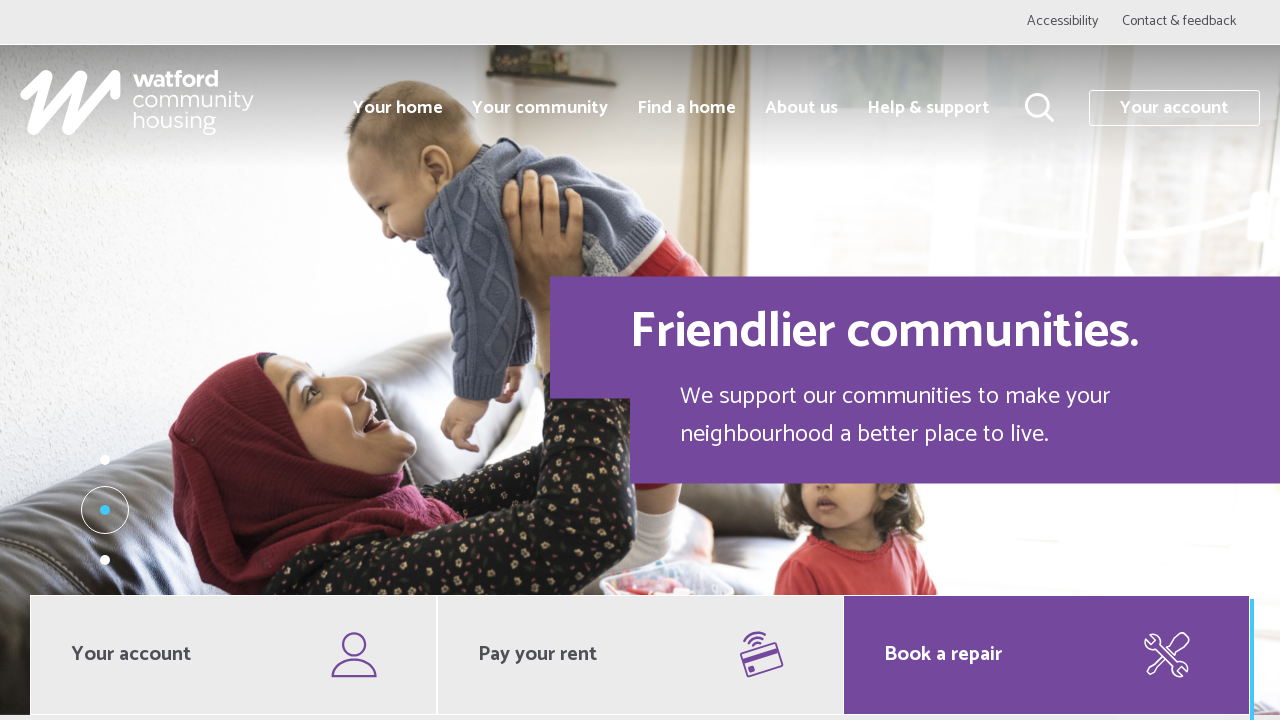

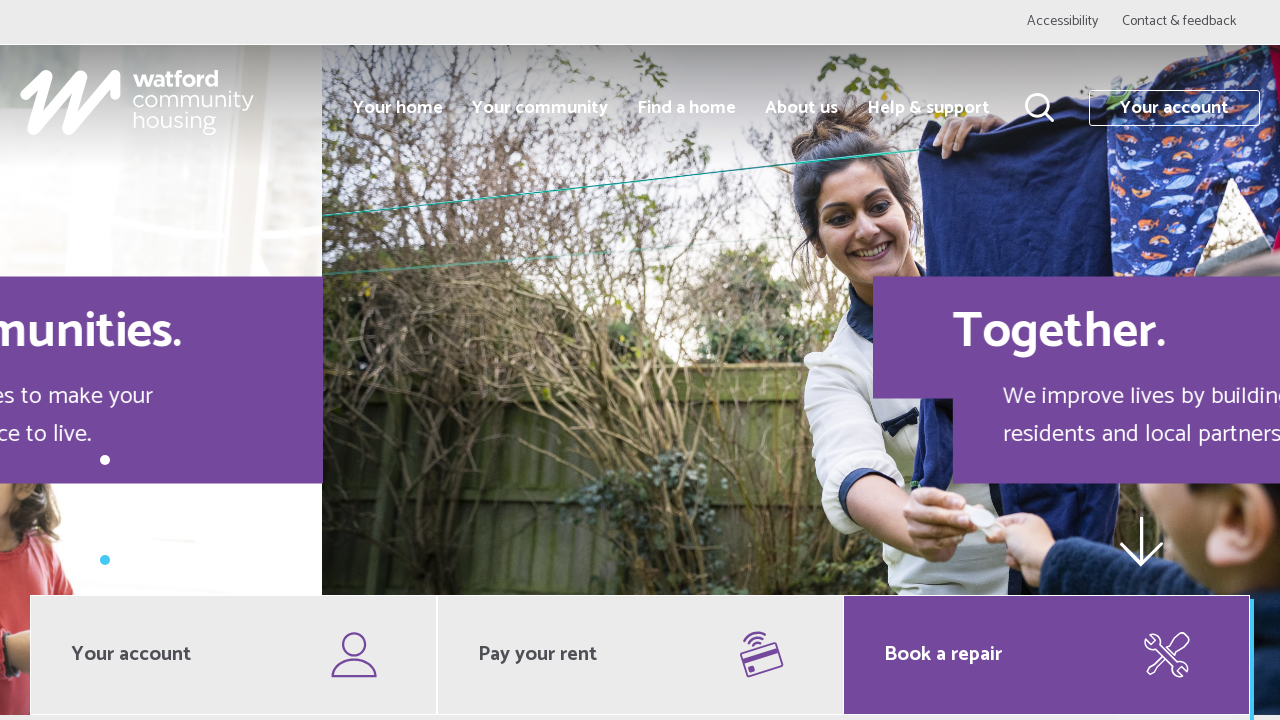